Scrolls down to the page footer element

Starting URL: https://the-internet.herokuapp.com/

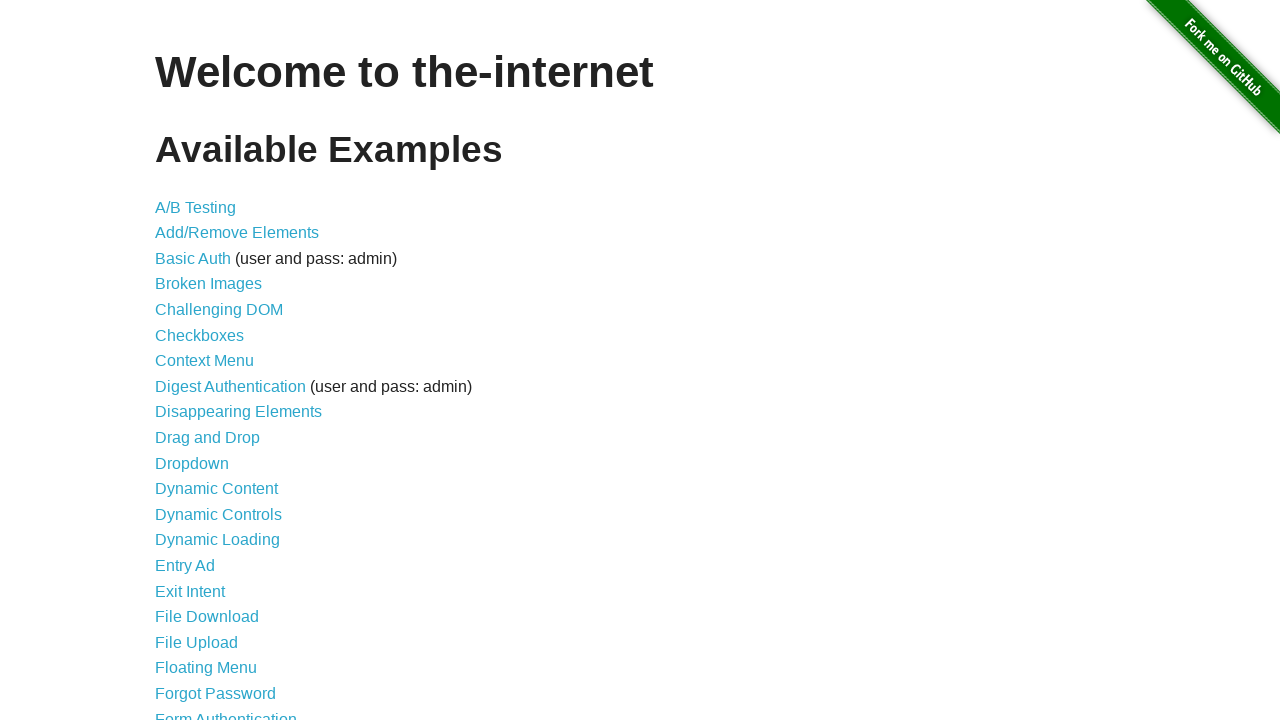

Scrolled down to page footer element
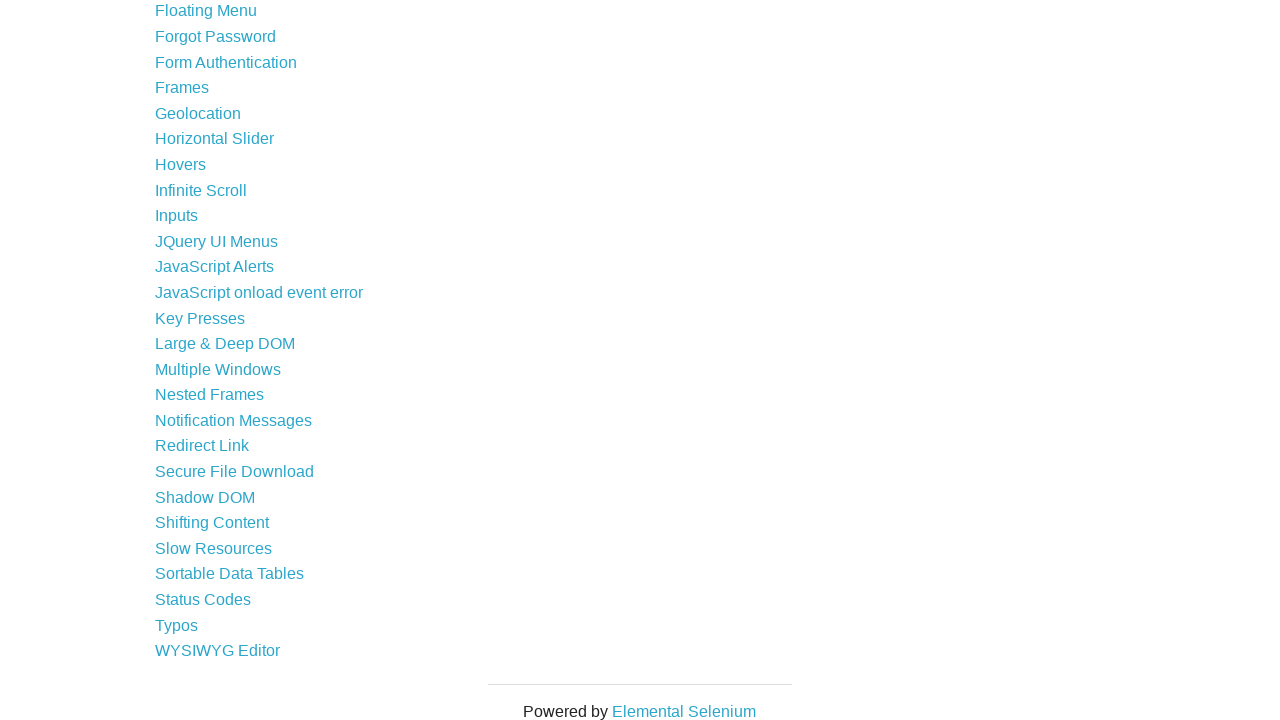

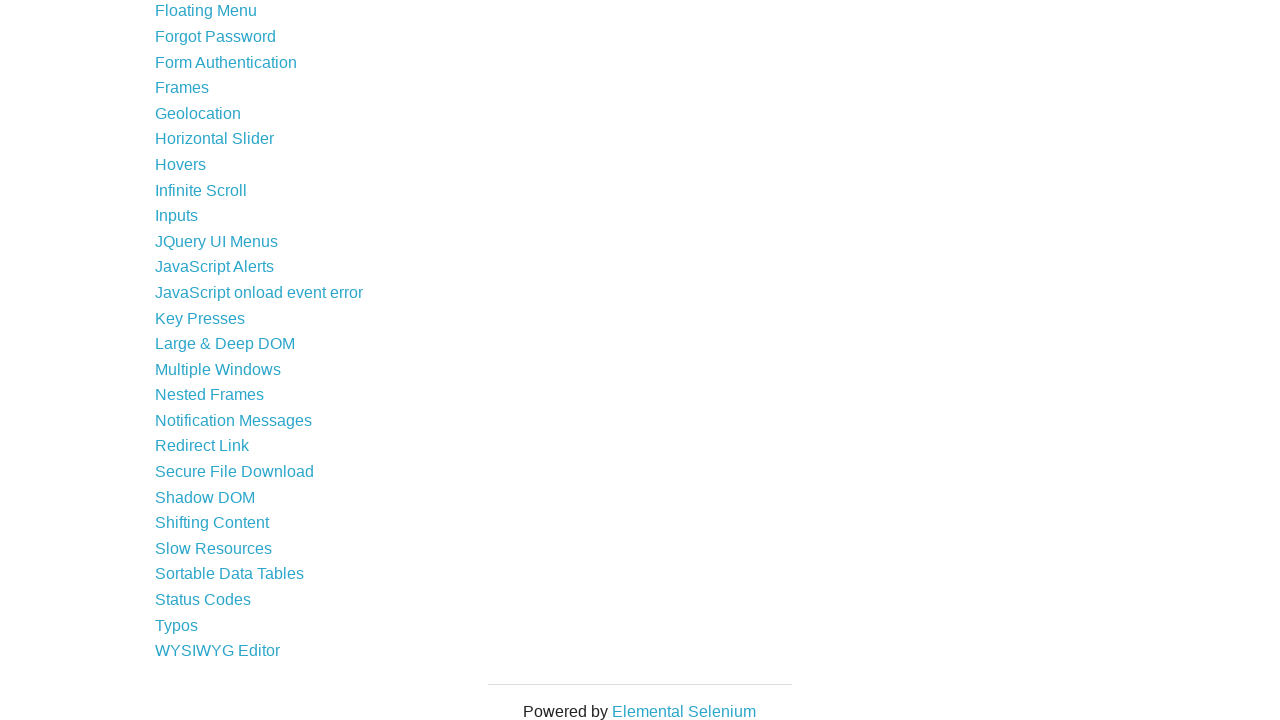